Tests language selection functionality on a Sarine viewer page by clicking through different language options in a dropdown menu and verifying the viewer loads for each language

Starting URL: https://api.sarine.com/viewer/v1/1UH9WF1D3B/KELAJWM5O2

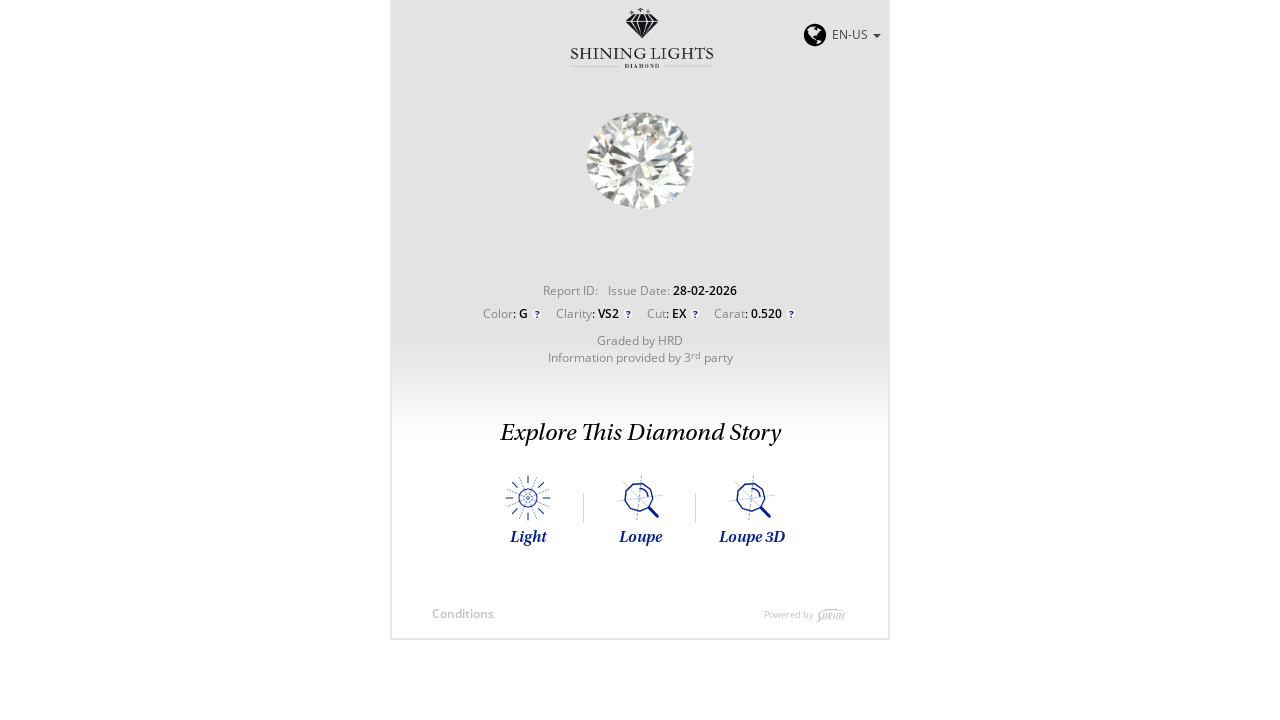

Language button selector found and waited for
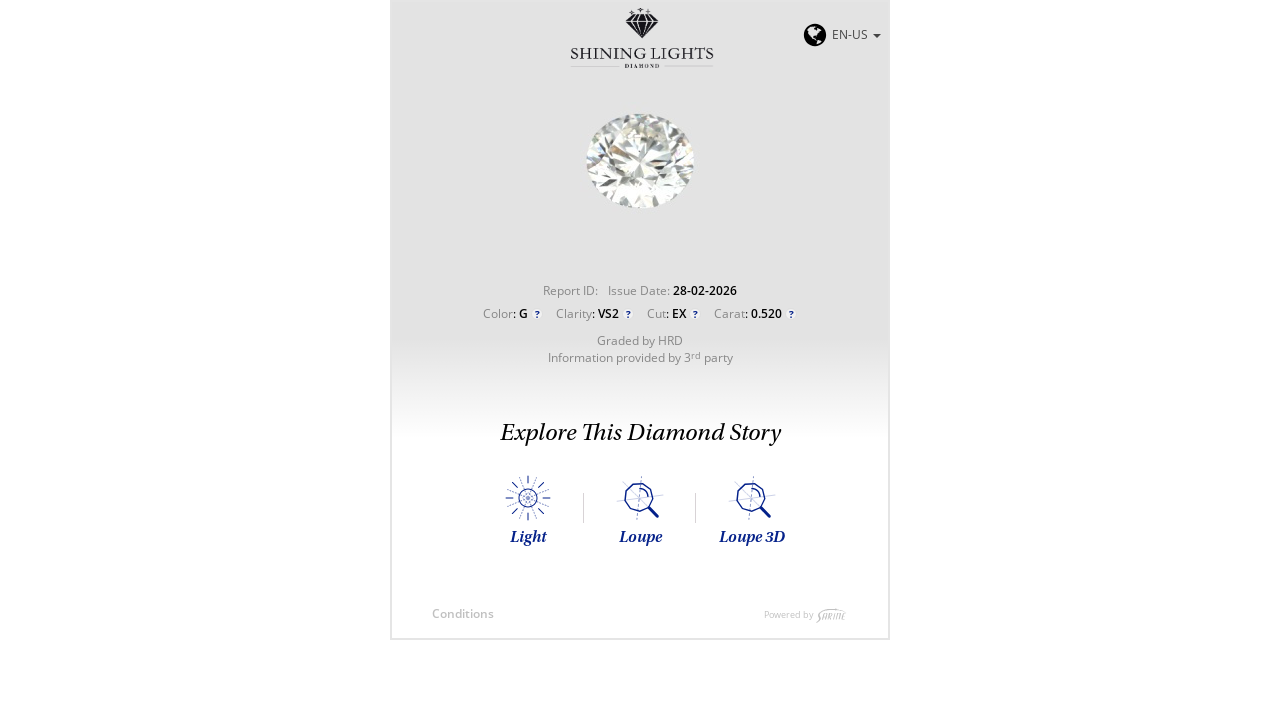

Clicked language button to open dropdown menu at (877, 36) on div#languageBar b
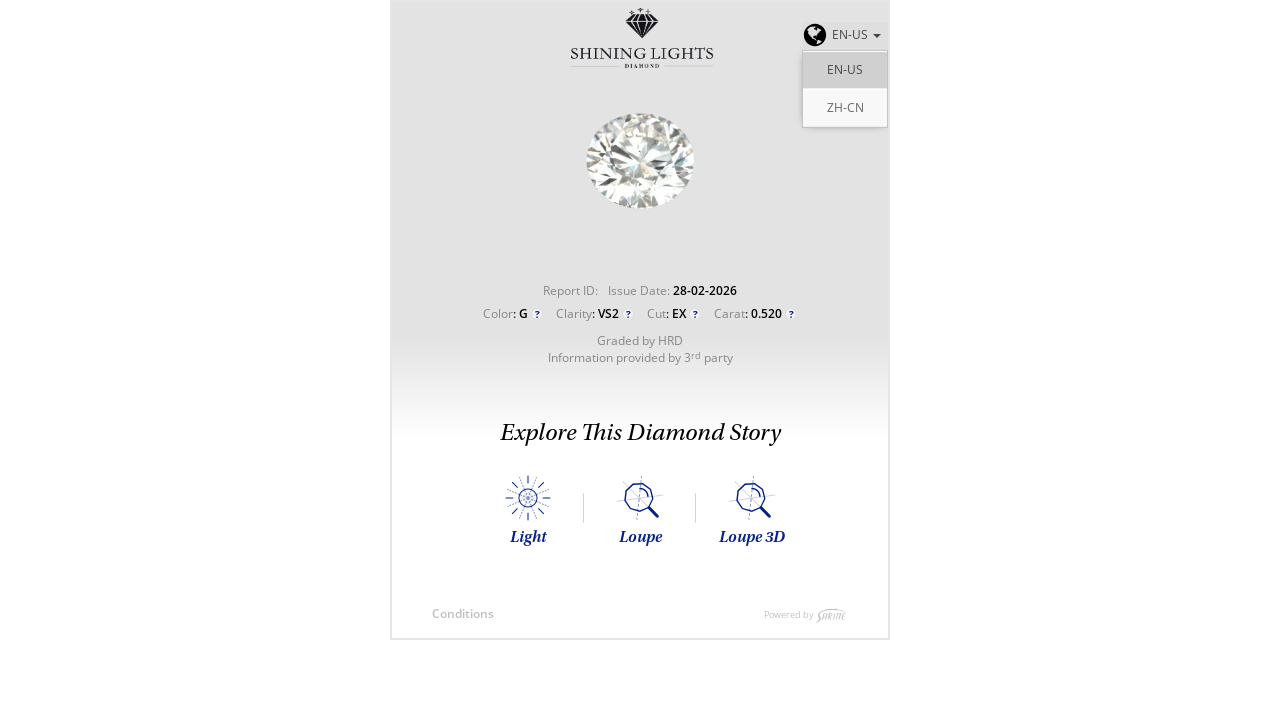

Found 2 available language options
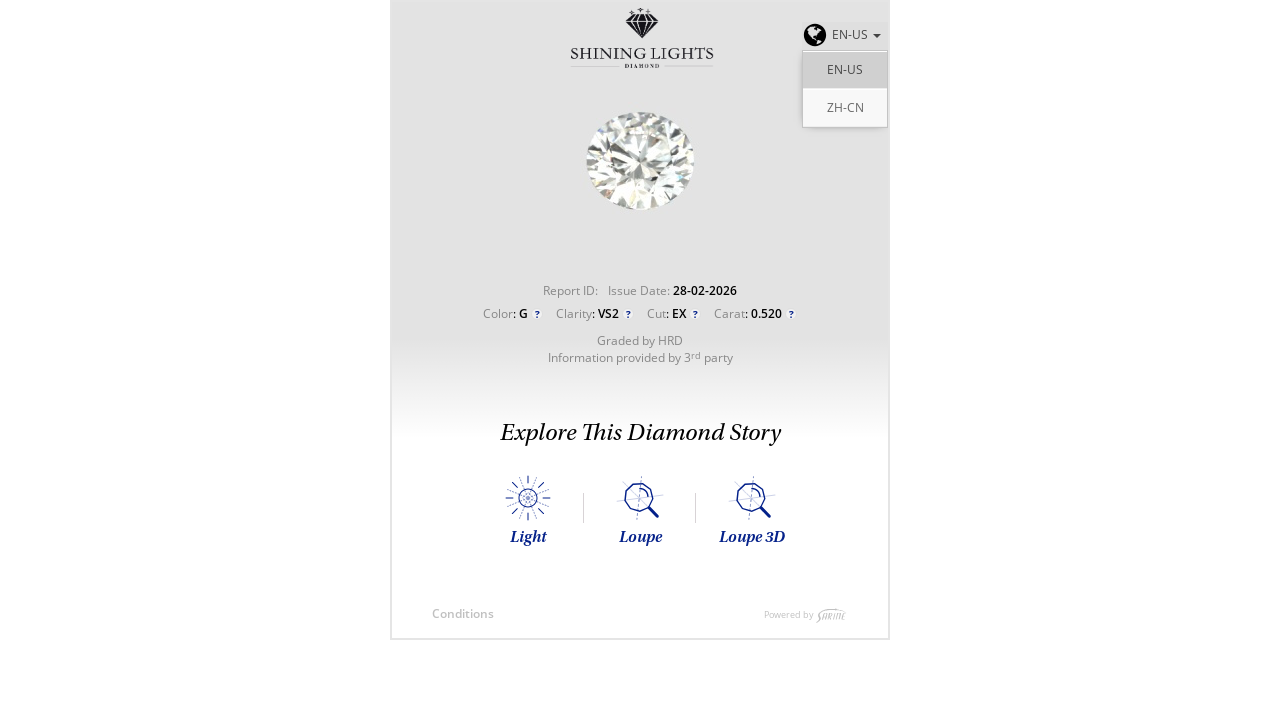

Language option 0 selector found and waited for
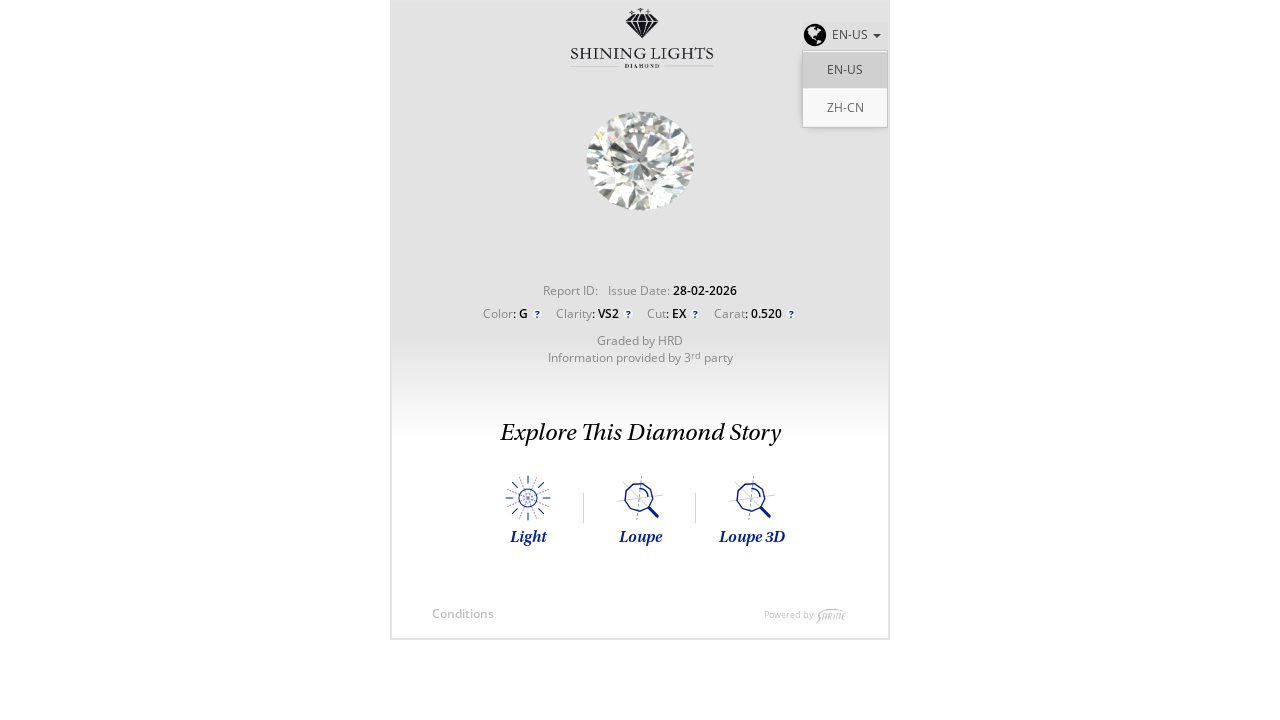

Clicked language option 0 at (845, 70) on div.selectric-items li[data-index='0']
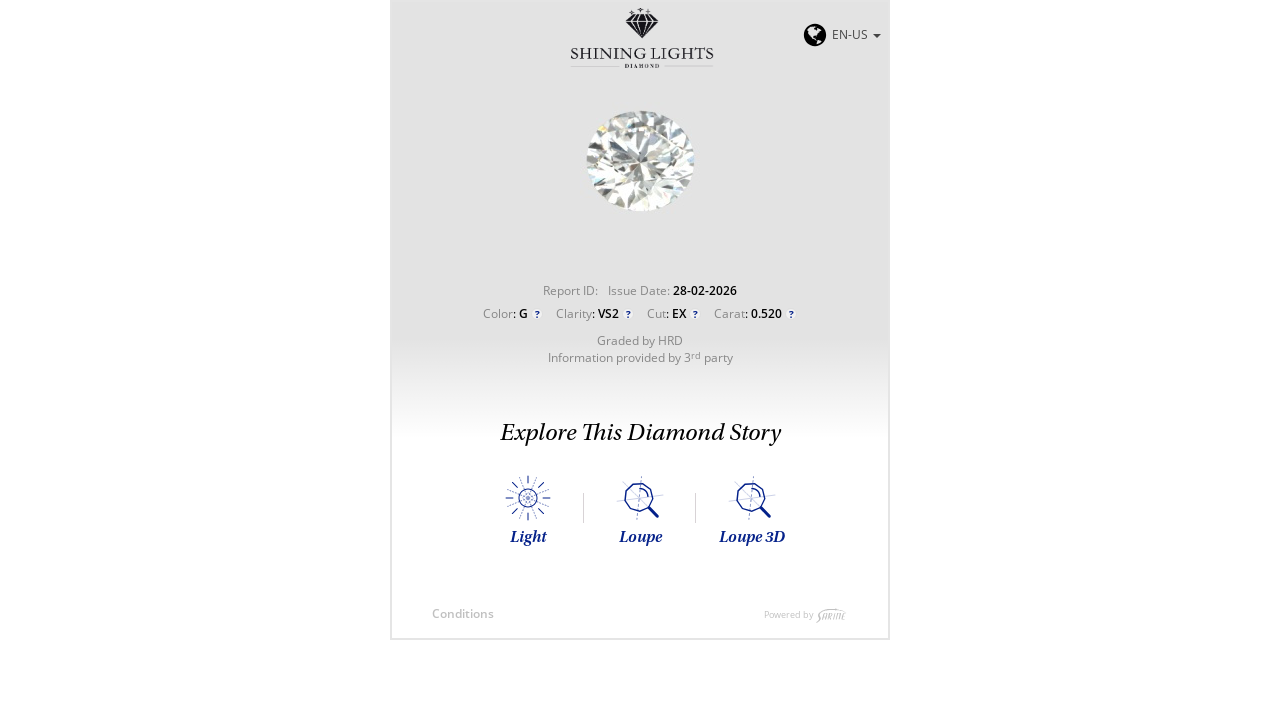

Sarine viewer loaded for language option 0
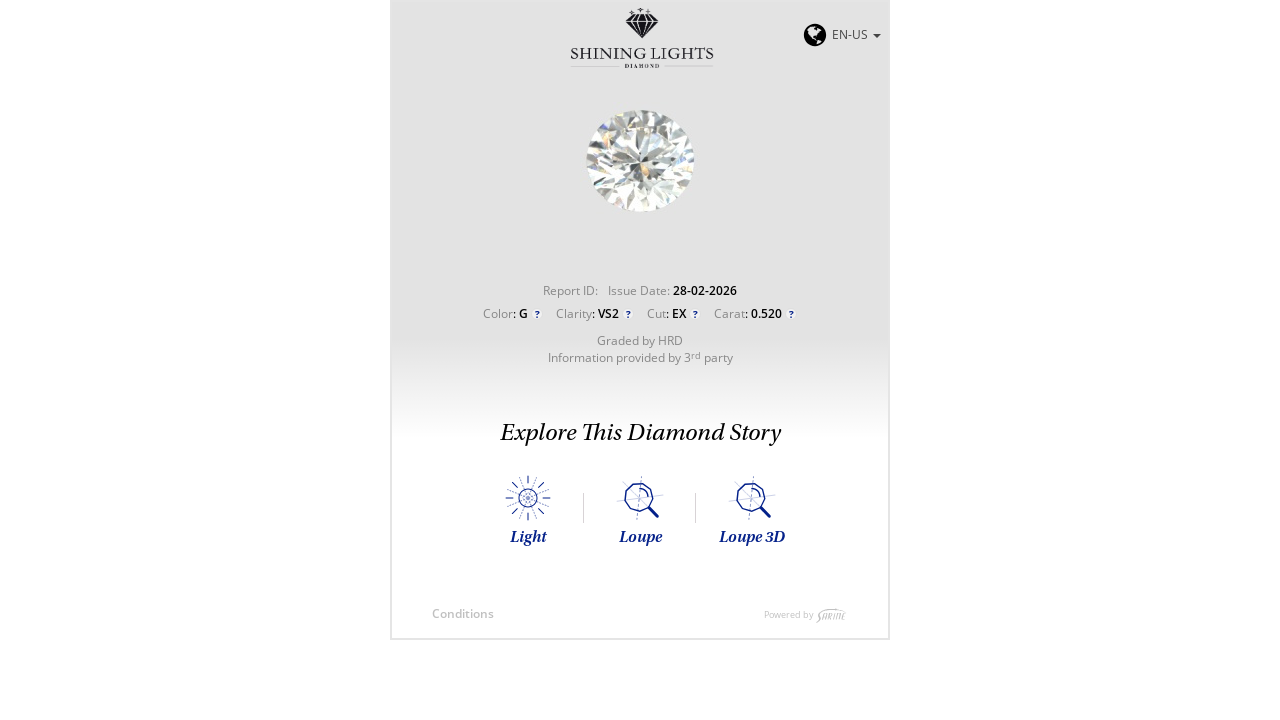

Waited for UI to stabilize after language selection
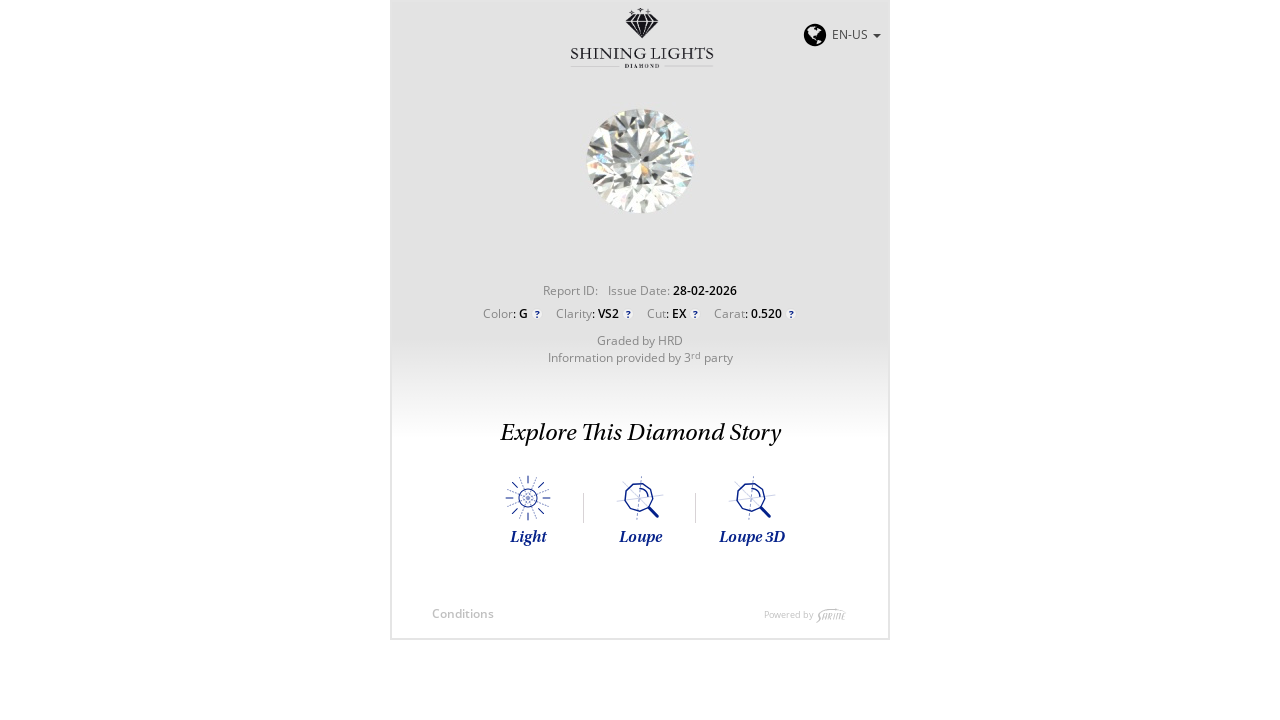

Language dropdown was closed, reopened it at (877, 36) on div#languageBar b
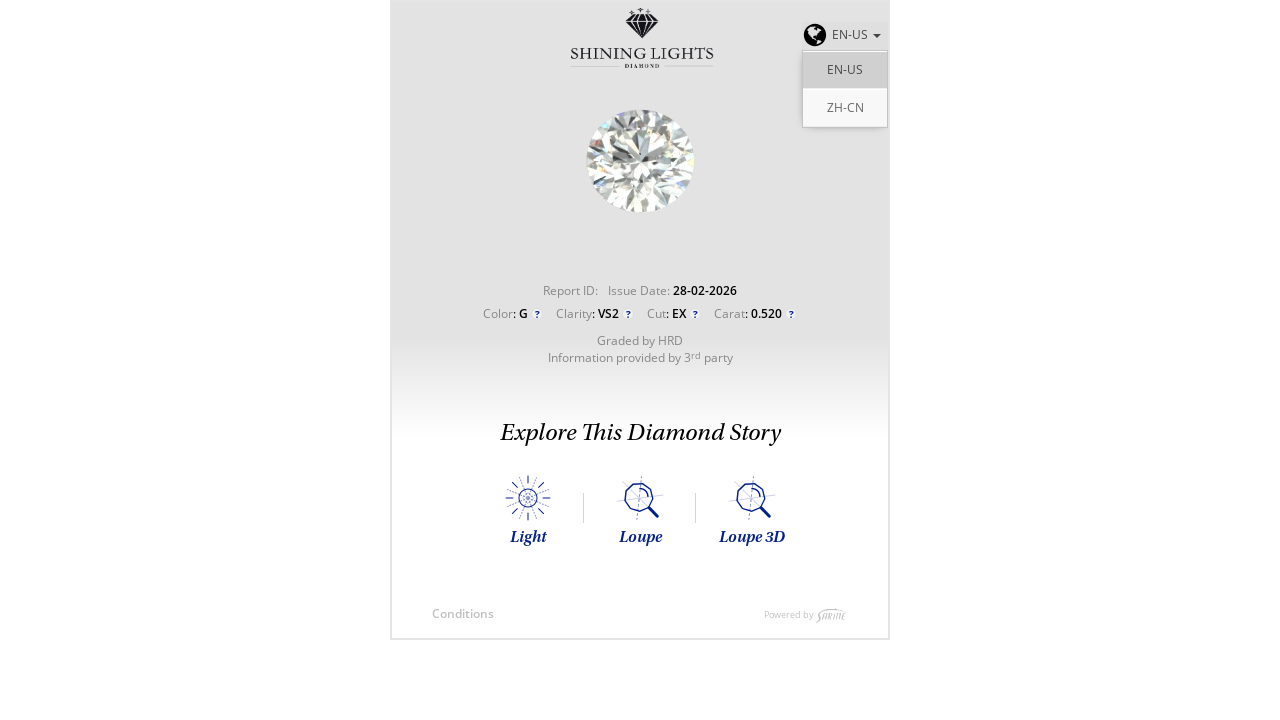

Language option 1 selector found and waited for
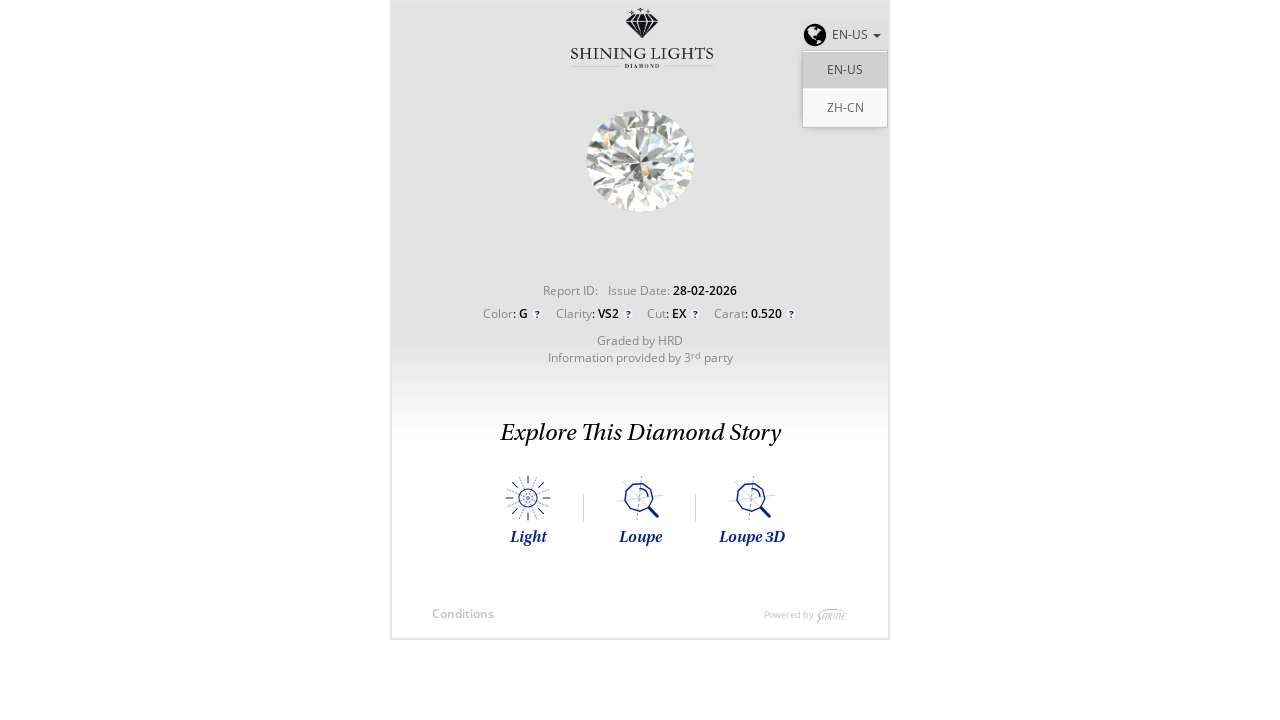

Clicked language option 1 at (845, 108) on div.selectric-items li[data-index='1']
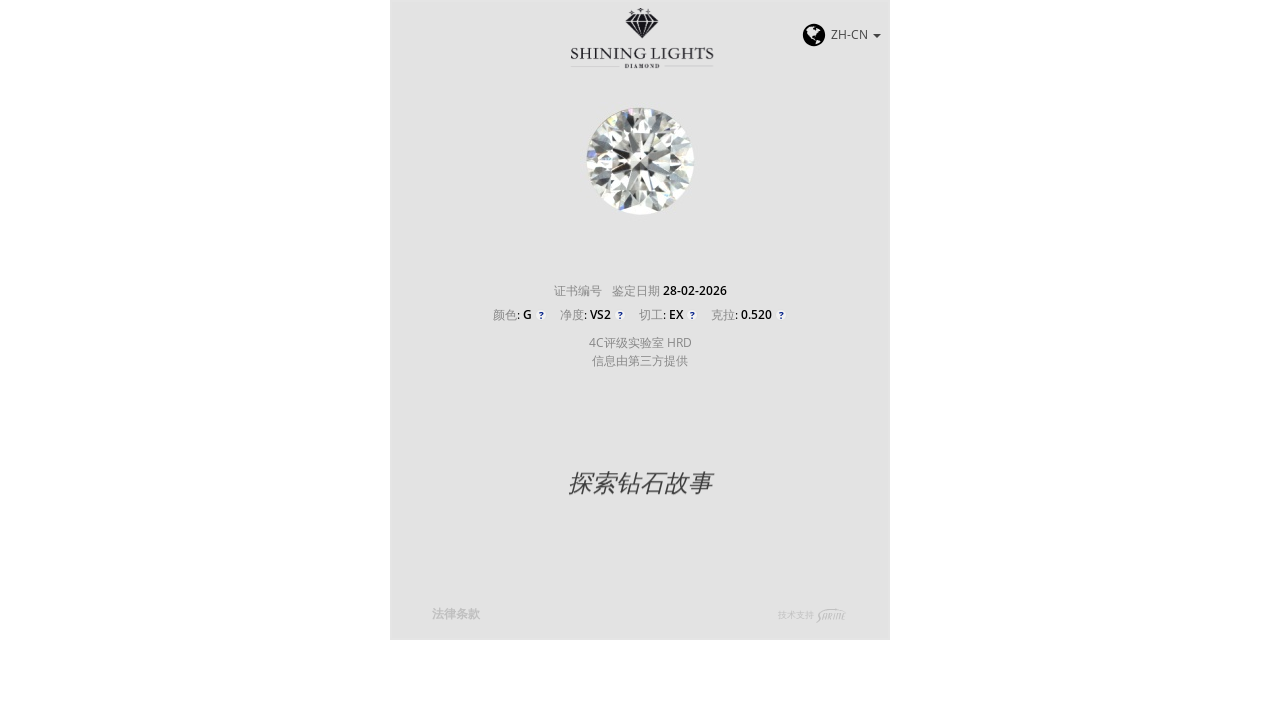

Sarine viewer loaded for language option 1
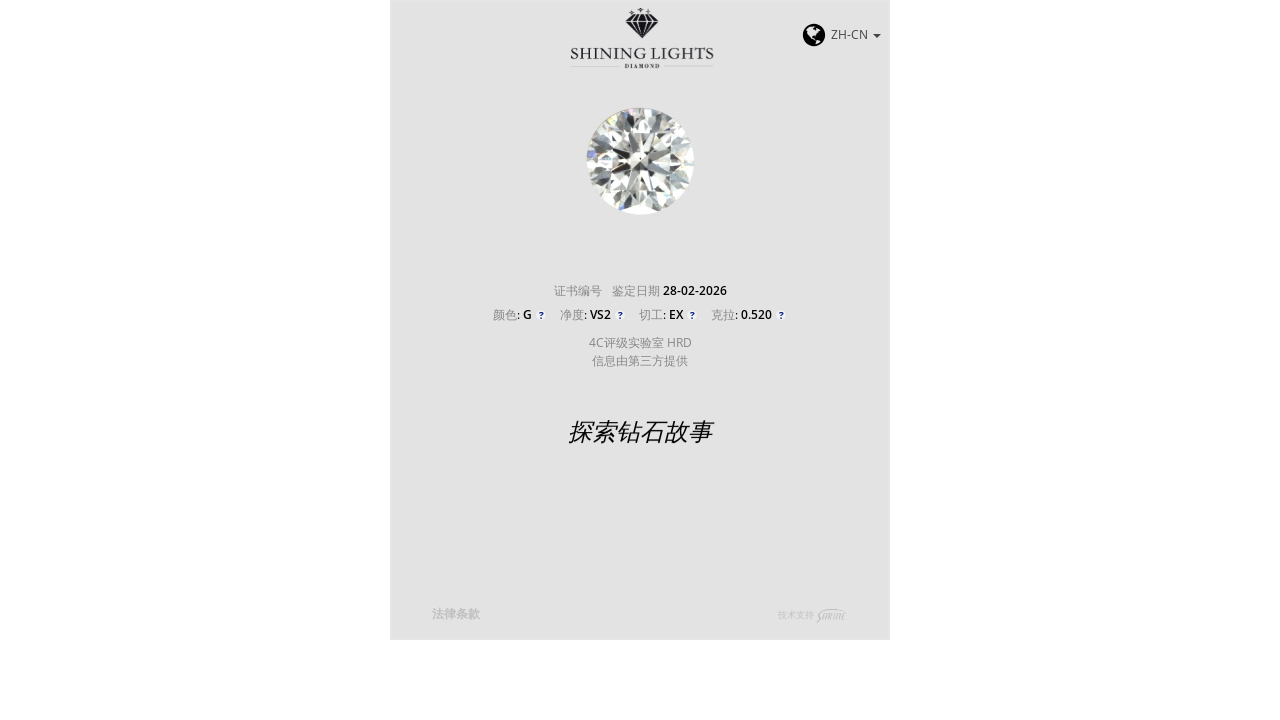

Waited for UI to stabilize after language selection
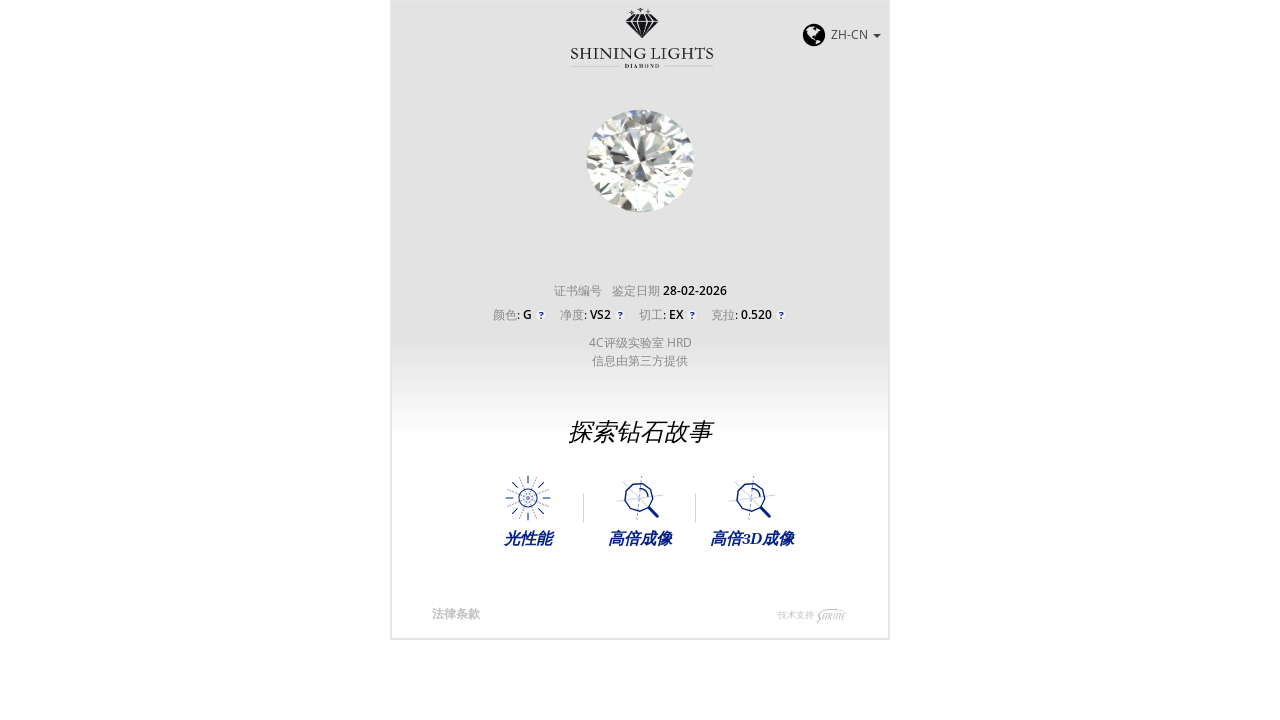

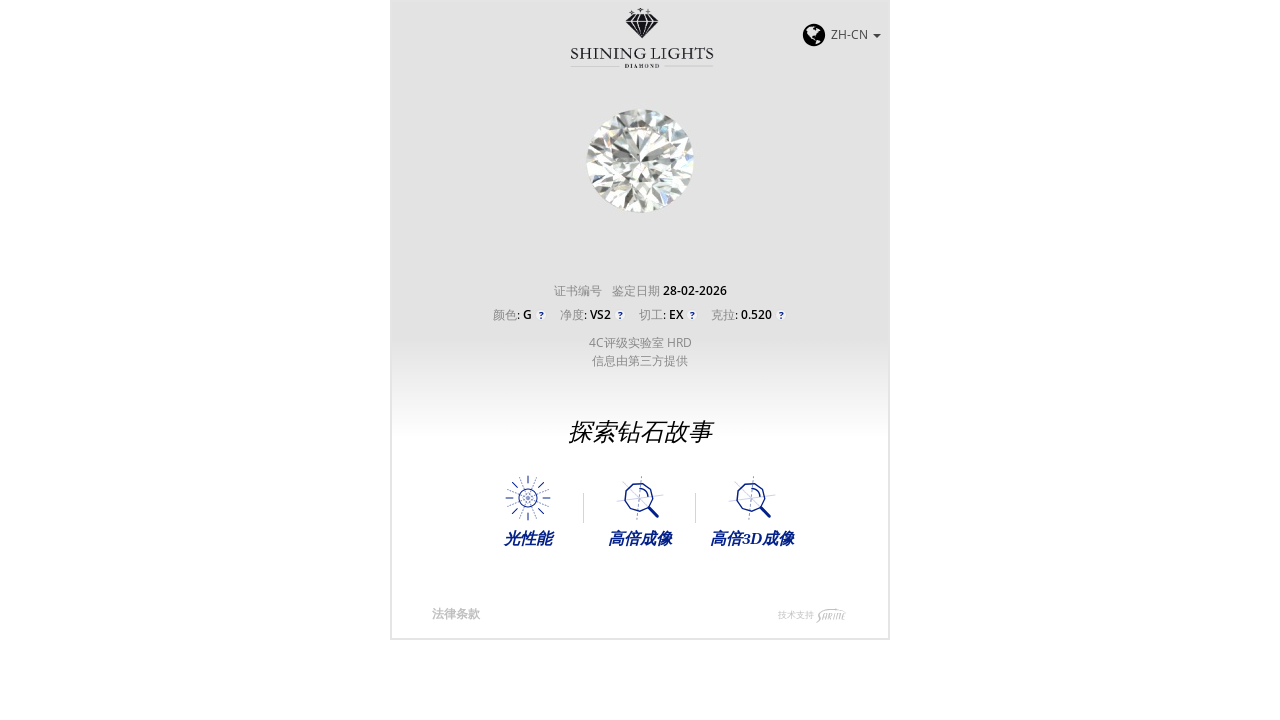